Tests a wait functionality by clicking a verify button and checking the resulting message

Starting URL: http://suninjuly.github.io/wait1.html

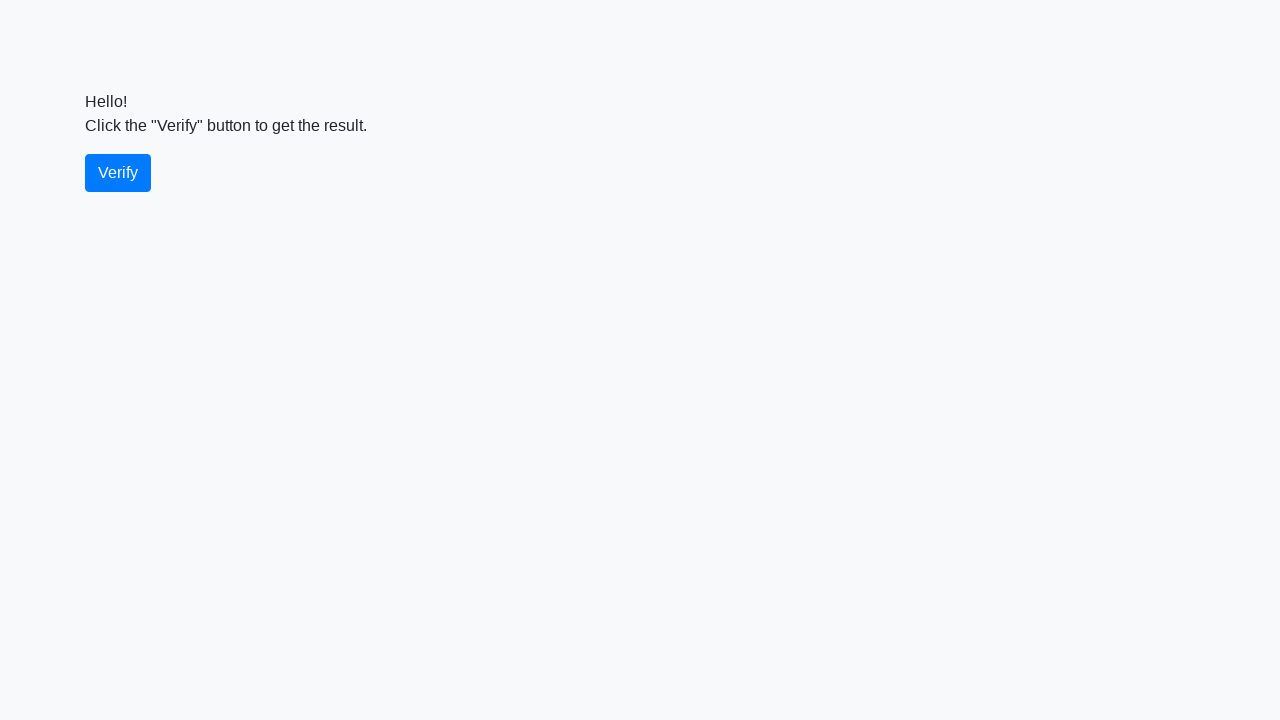

Clicked the verify button at (118, 173) on #verify
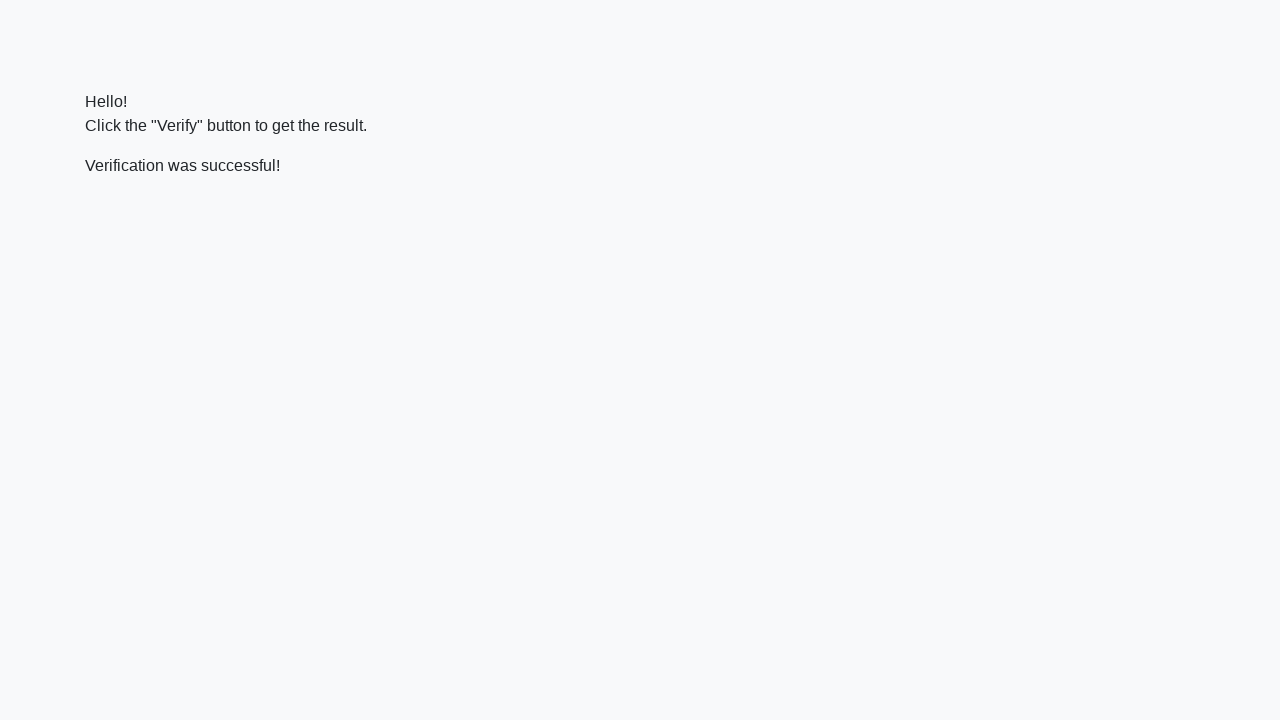

Success message appeared after verification
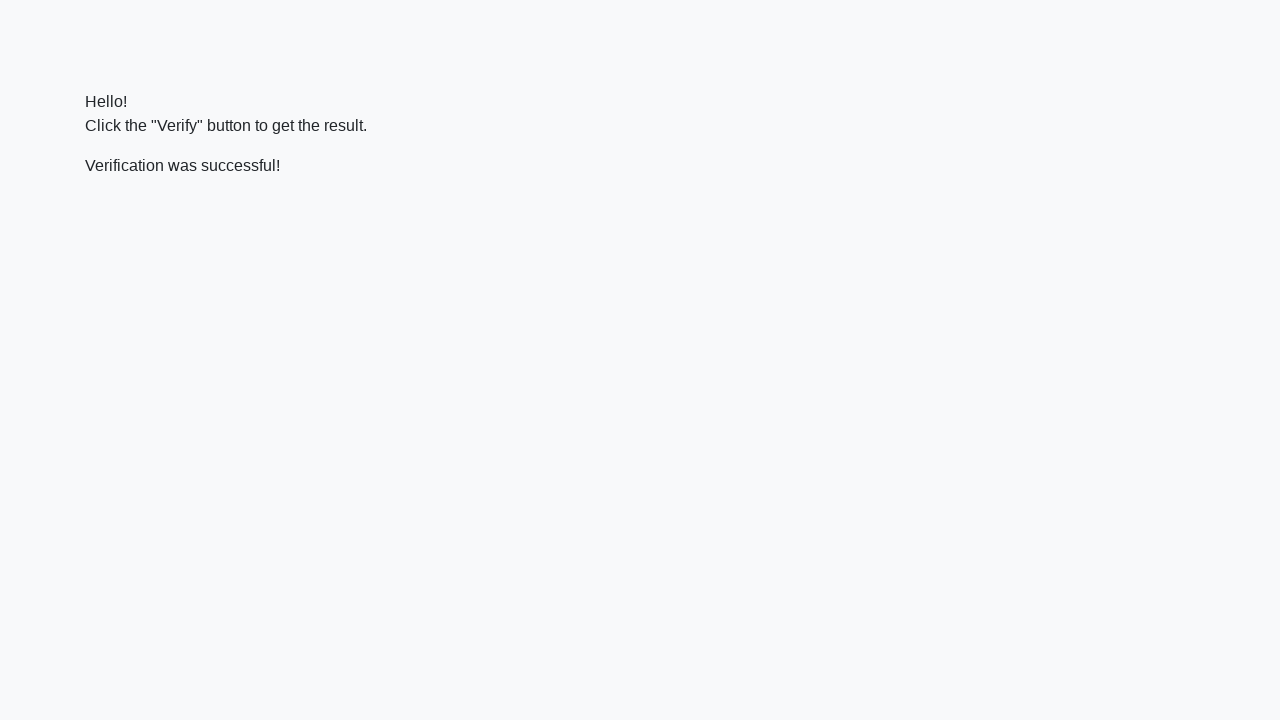

Verified that success message contains 'successful' text
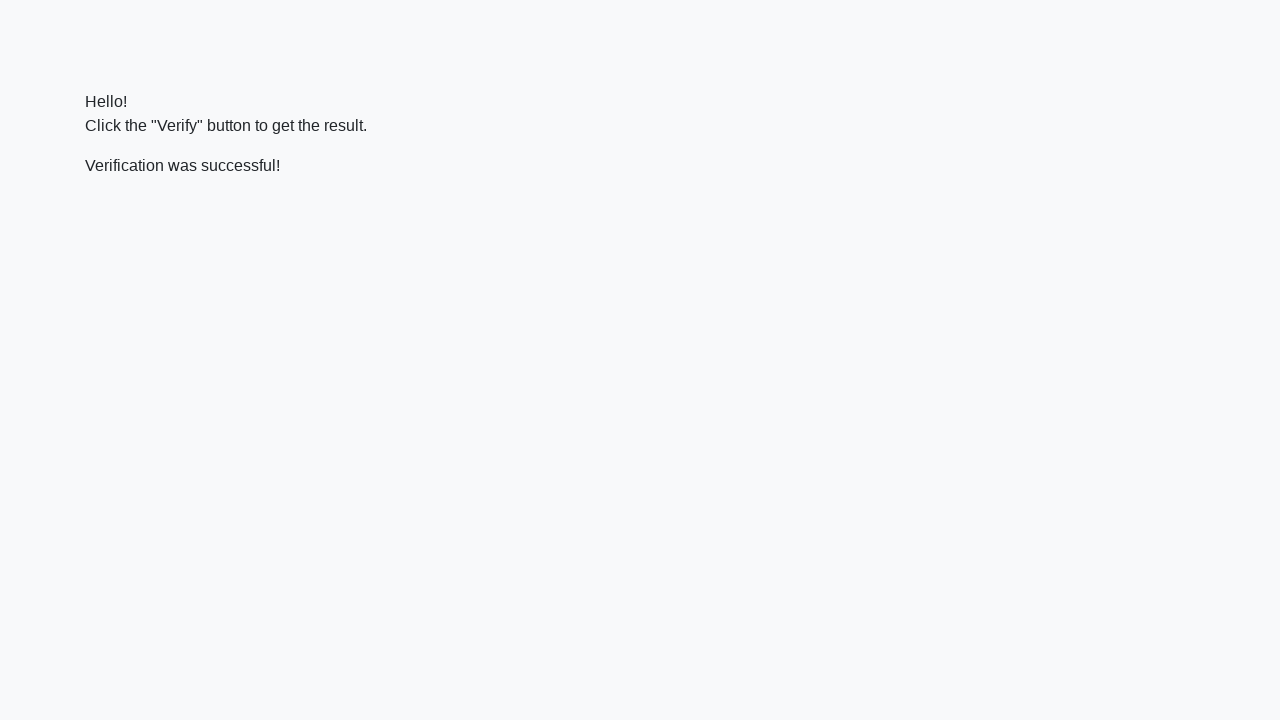

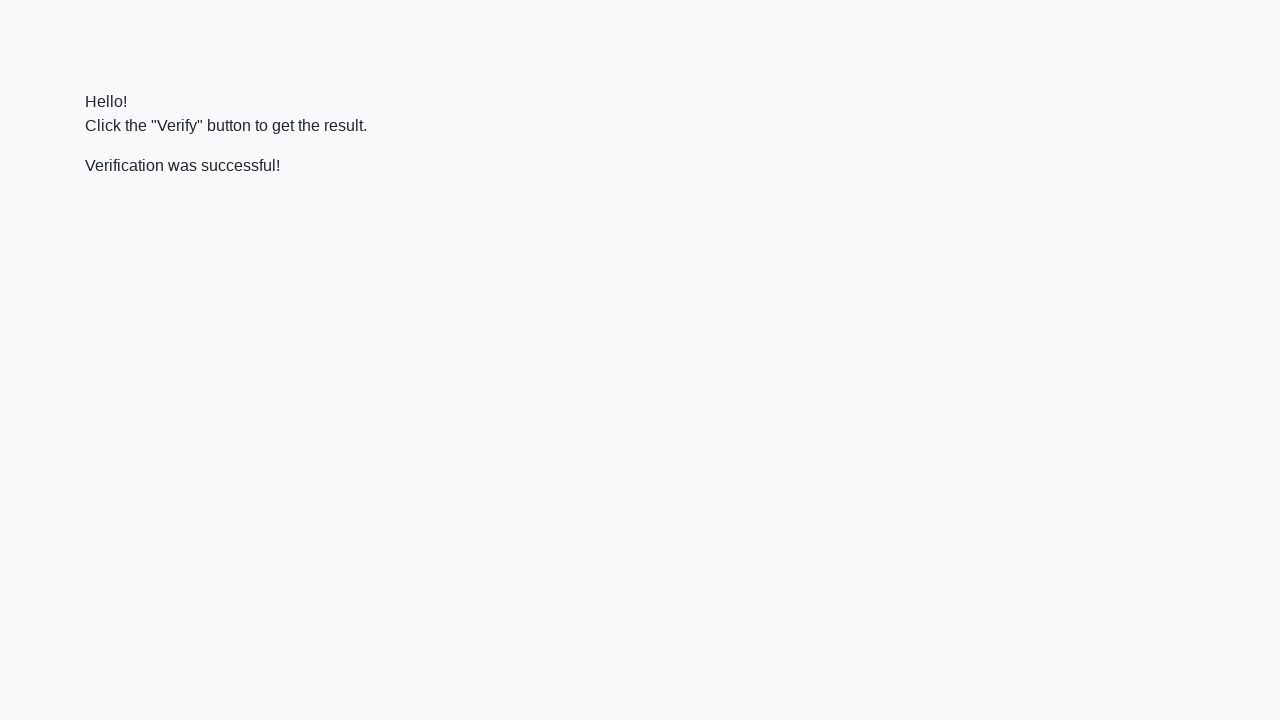